Navigates to the Chitose Institute of Science and Technology access information page and clicks on a link to view access/map information.

Starting URL: https://www.chitose.ac.jp/info/access

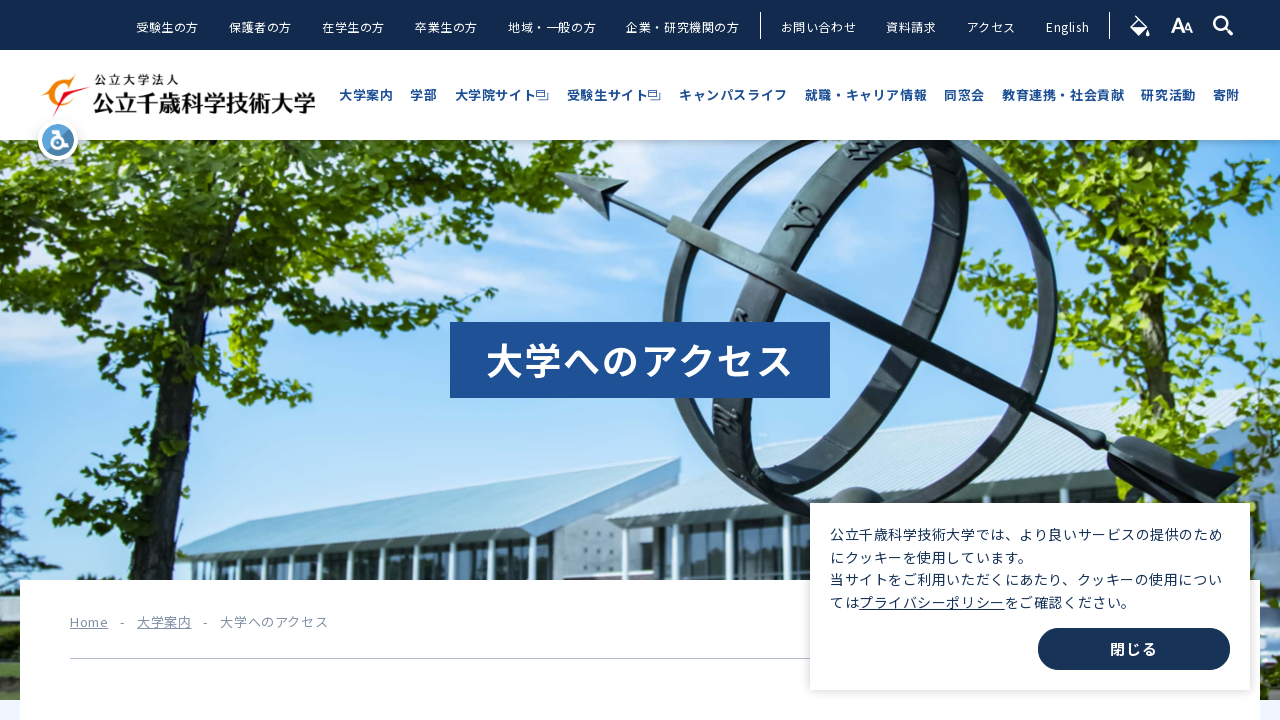

Waited for access information link to load on Chitose Institute page
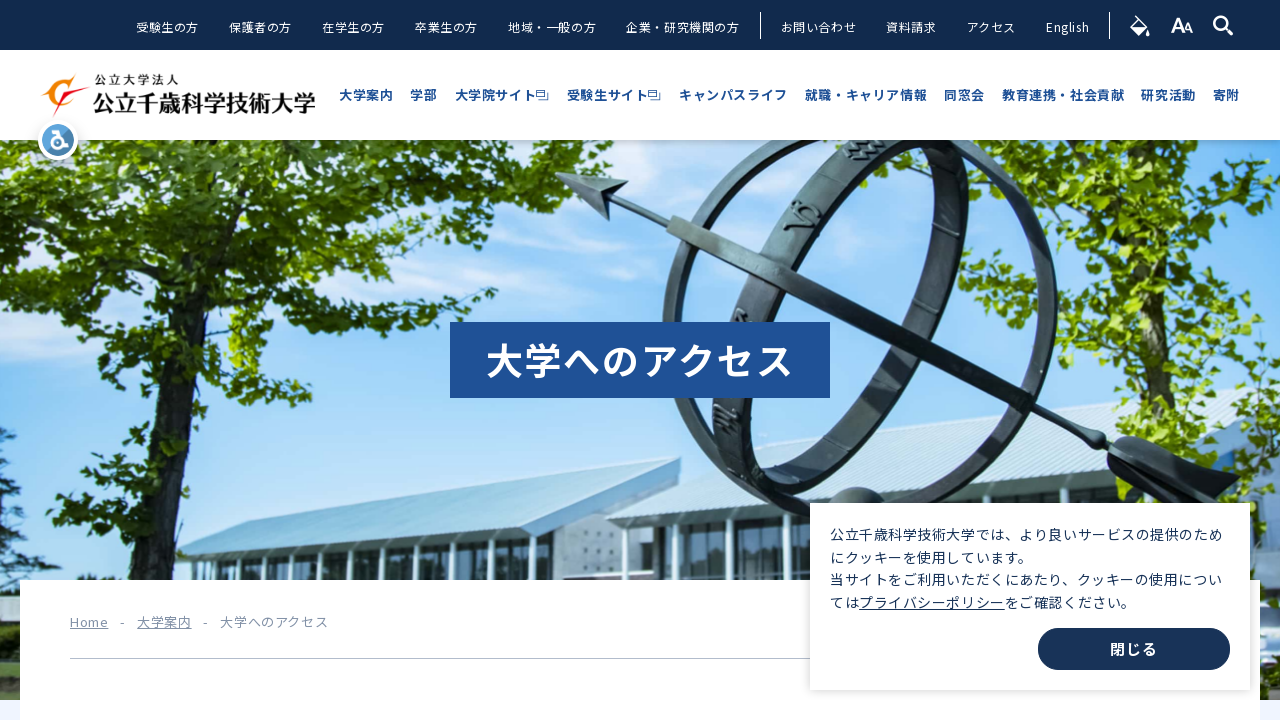

Clicked on access/map information link at (286, 361) on xpath=//*[@id="paragraph_107_1615971519"]/div/div/div[1]/a
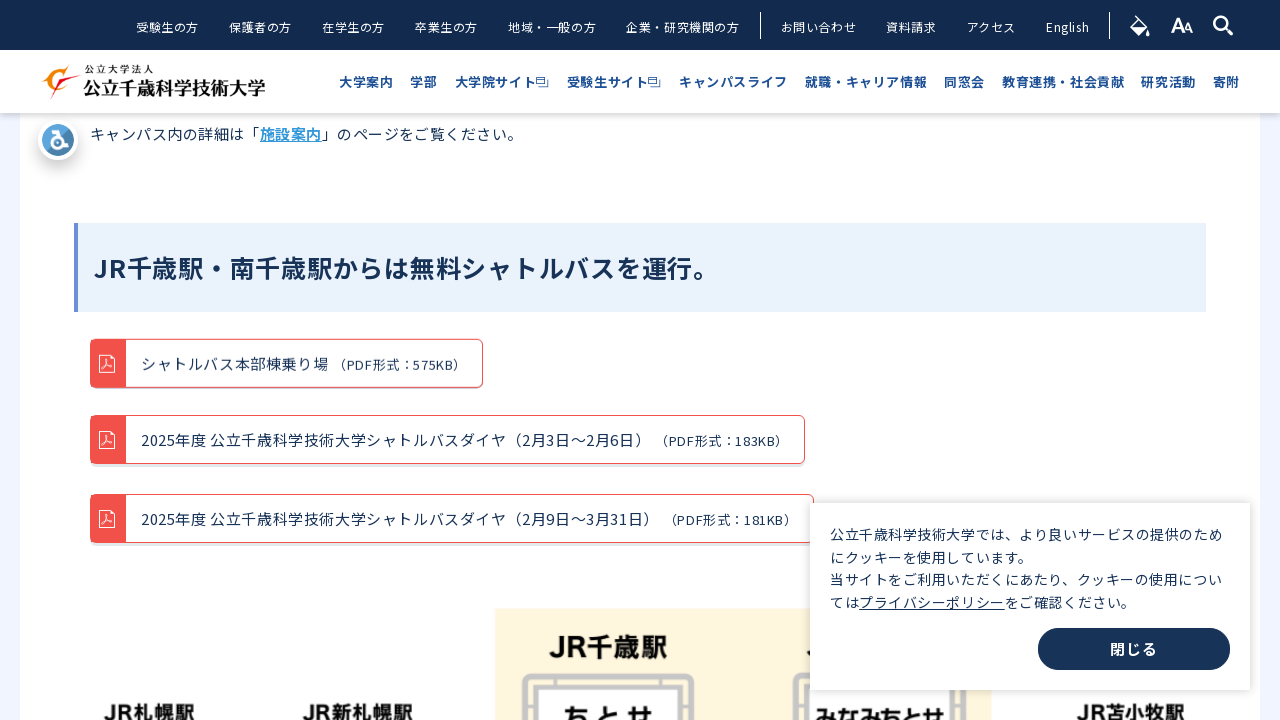

Waited for page content to load after clicking access information link
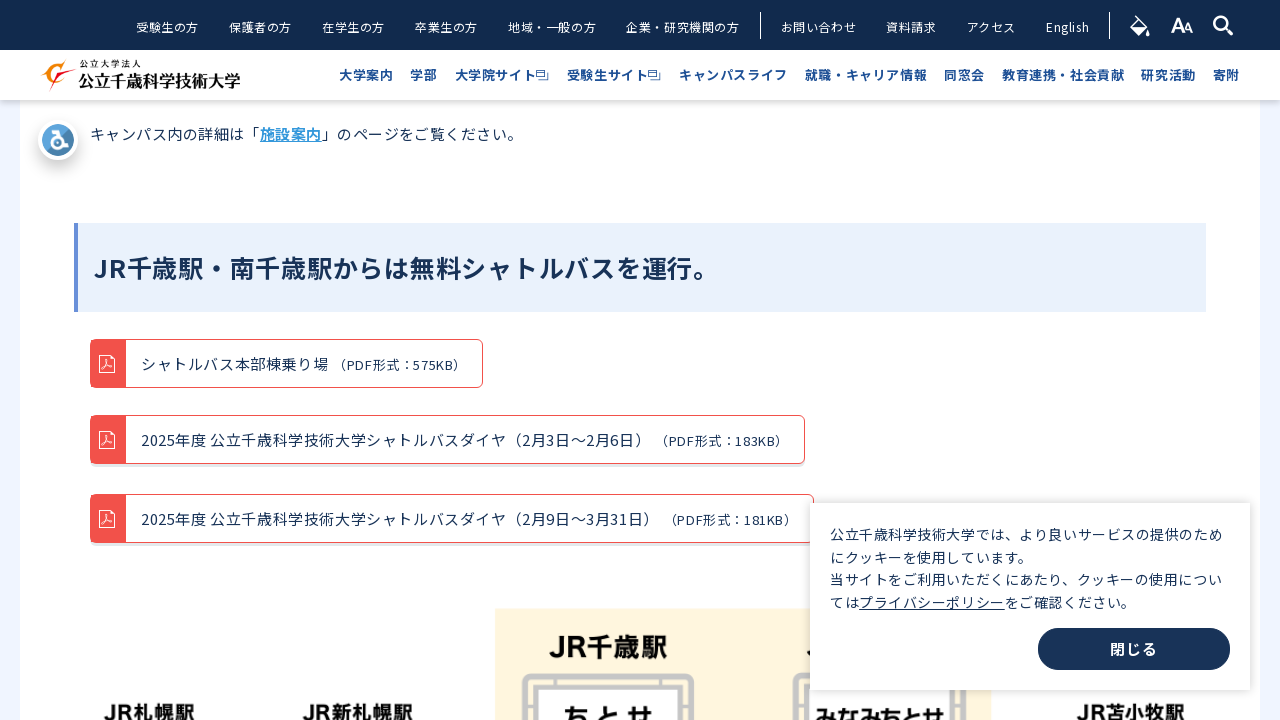

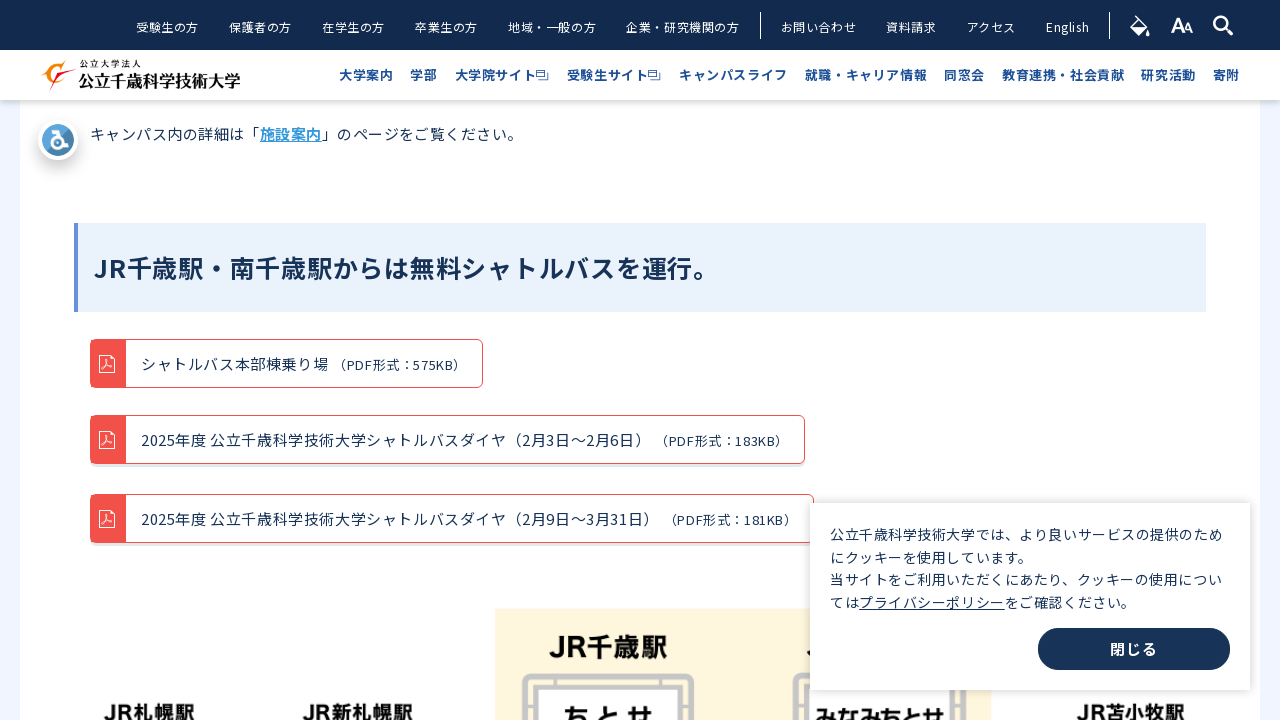